Tests JavaScript alert handling by clicking alert button and accepting the alert

Starting URL: https://demo.automationtesting.in/Alerts.html

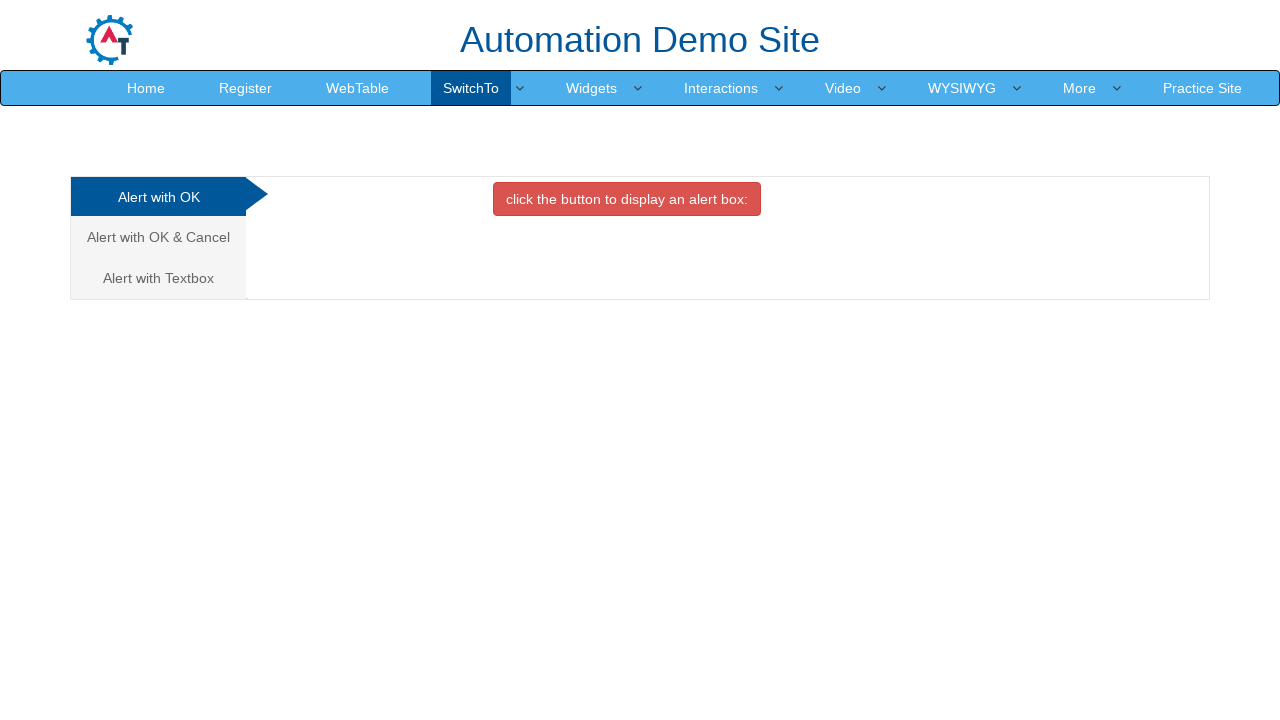

Set up dialog handler to accept alerts
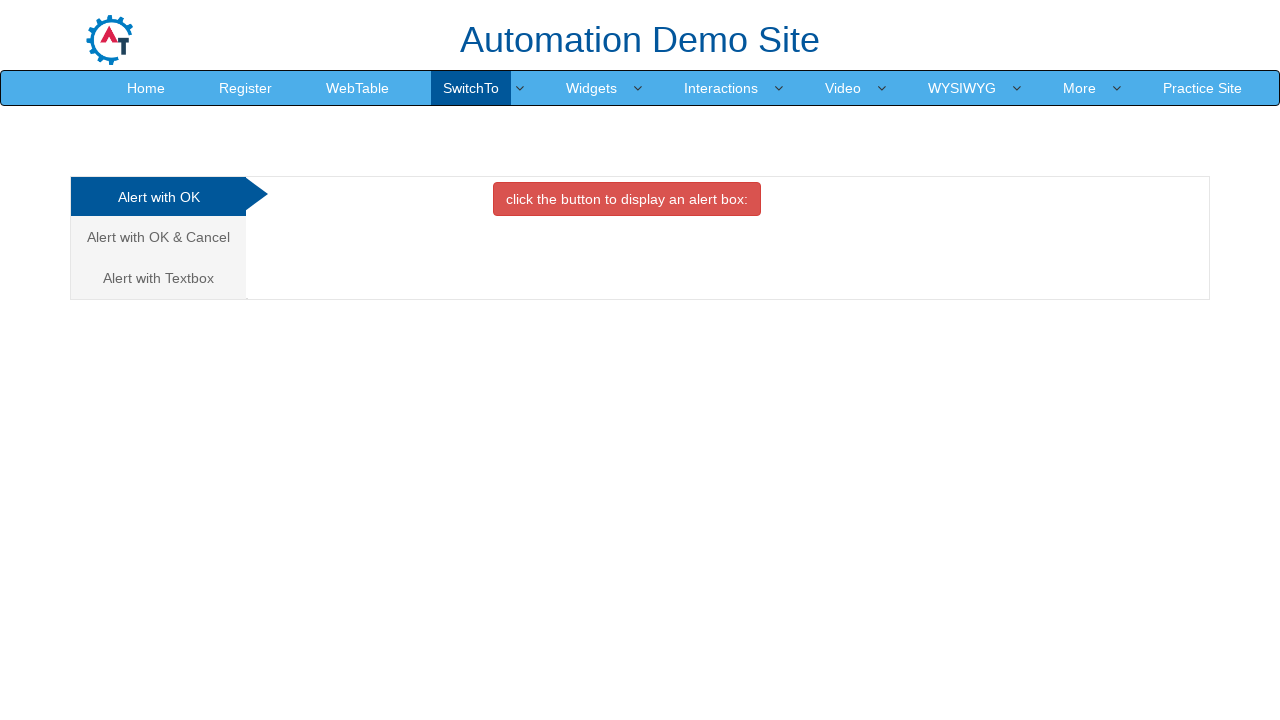

Clicked alert button to trigger JavaScript alert at (627, 199) on xpath=//button[@onclick='alertbox()']
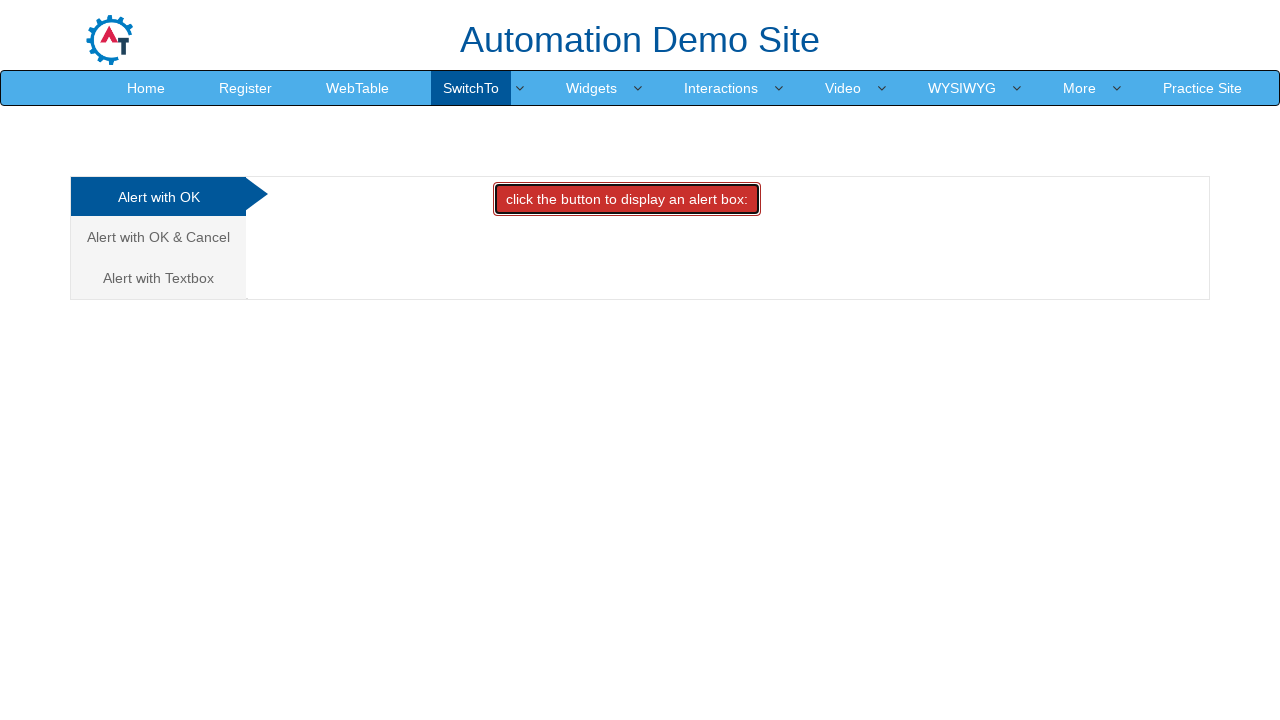

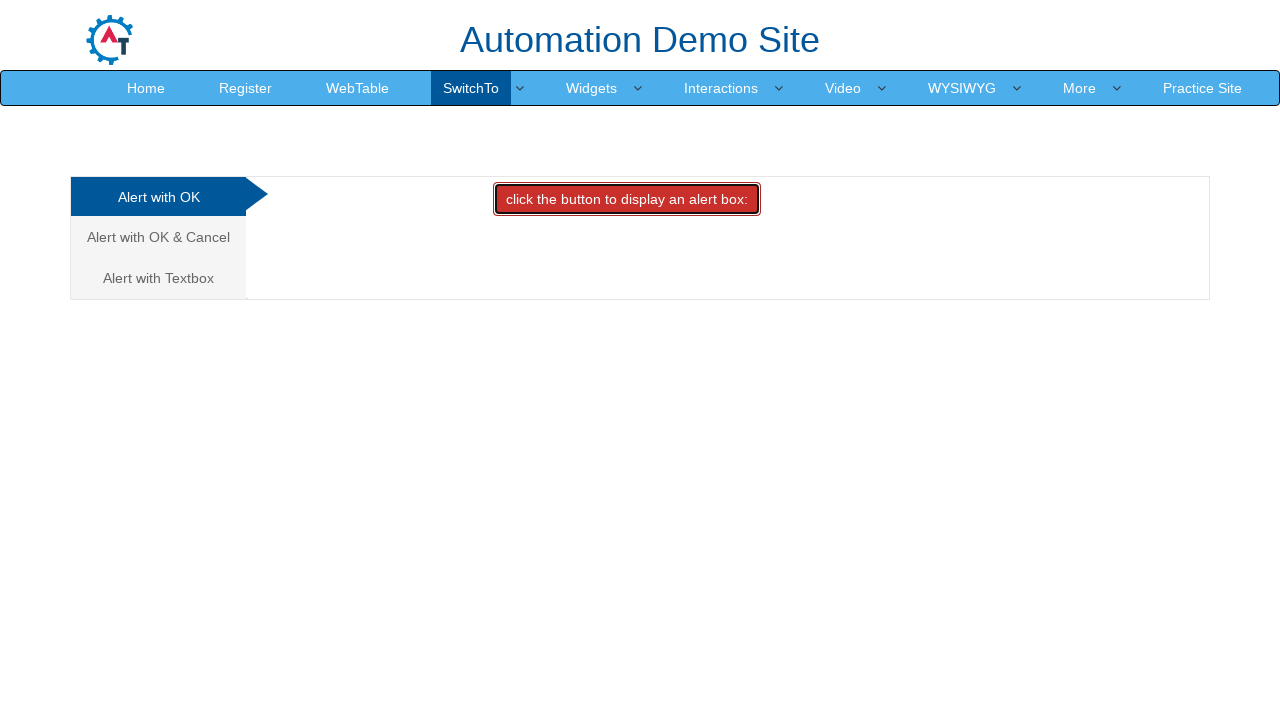